Tests a registration form by filling out all fields including first name, last name, address, email, phone, gender, hobbies, skills dropdown, country selector, date of birth, and passwords, then submitting the form.

Starting URL: https://demo.automationtesting.in/Register.html

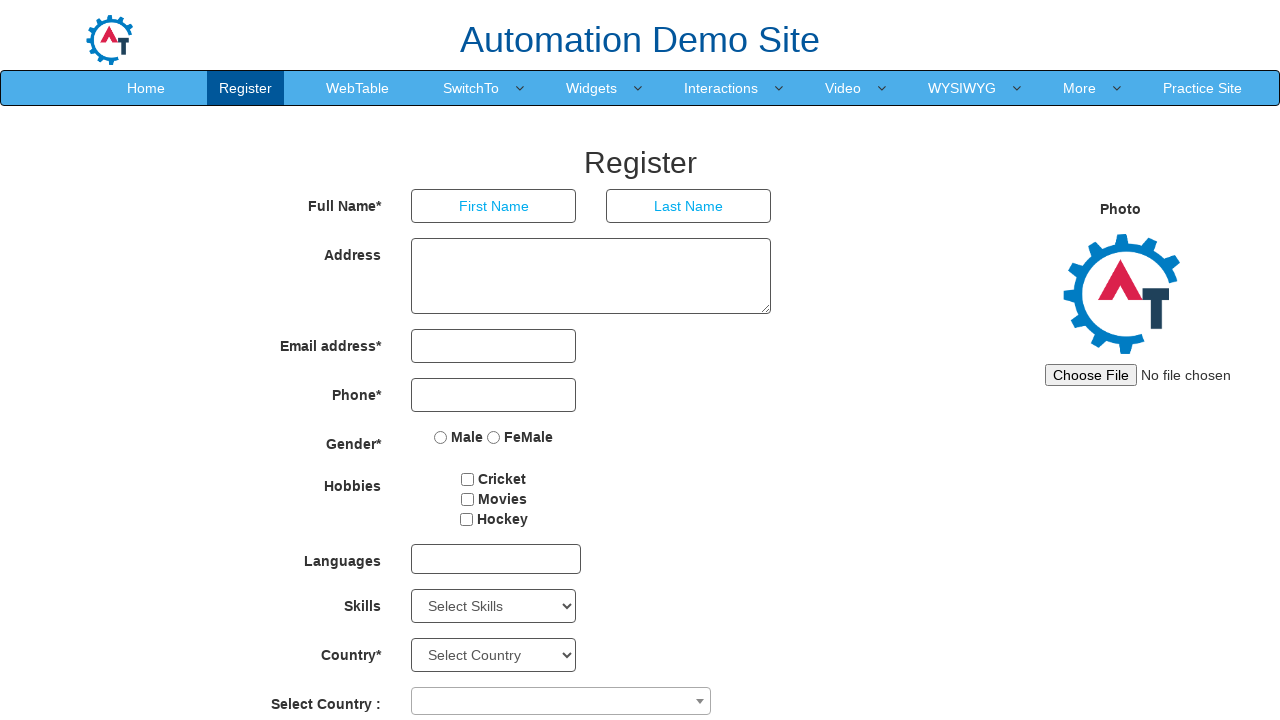

Filled first name field with 'Elaine' on xpath=//*[@id='basicBootstrapForm']/div[1]/div[1]/input
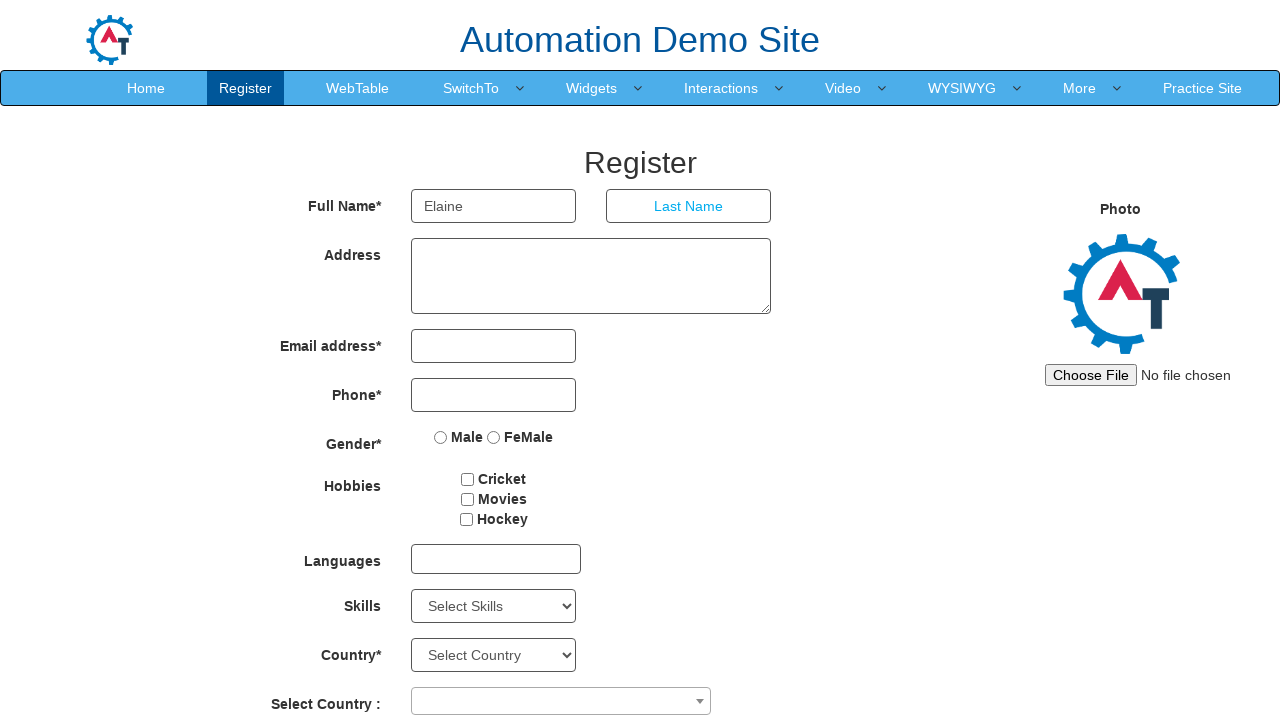

Filled last name field with 'Maekawa' on xpath=//*[@id='basicBootstrapForm']/div[1]/div[2]/input
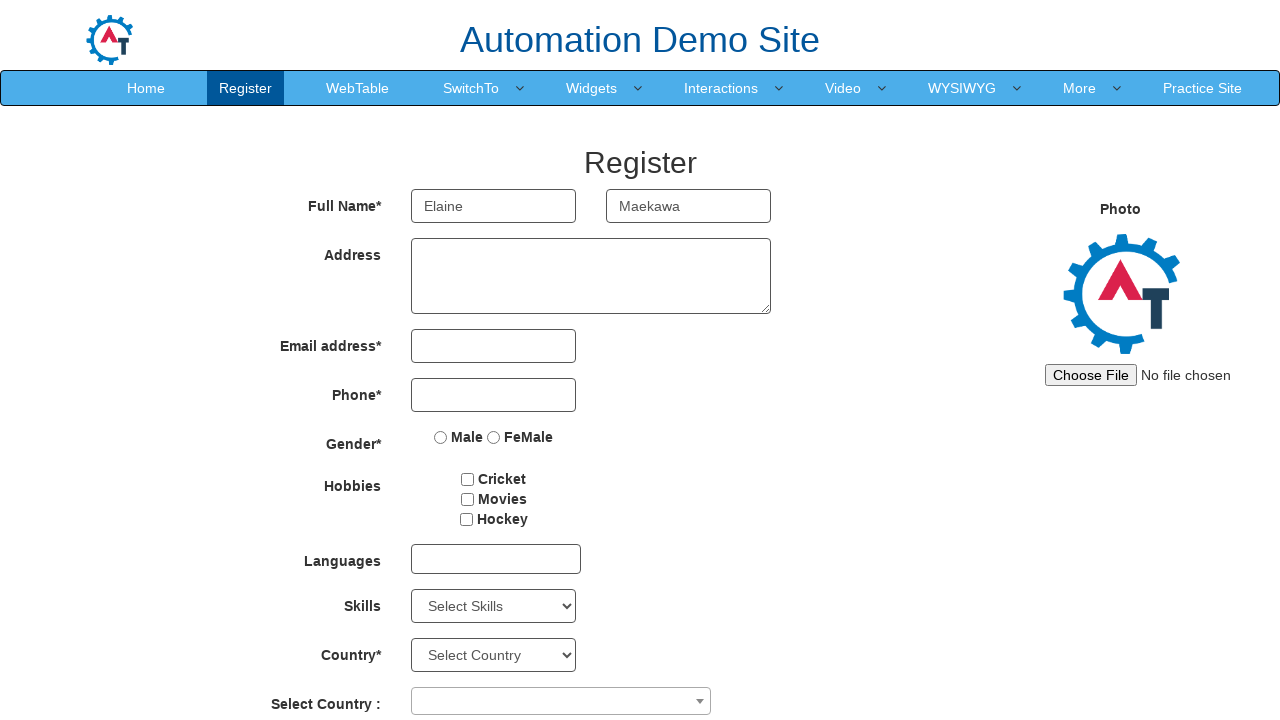

Filled address field with 'Rua Agostinho Gomes, 1074 Apto 1074' on xpath=//*[@id='basicBootstrapForm']/div[2]/div/textarea
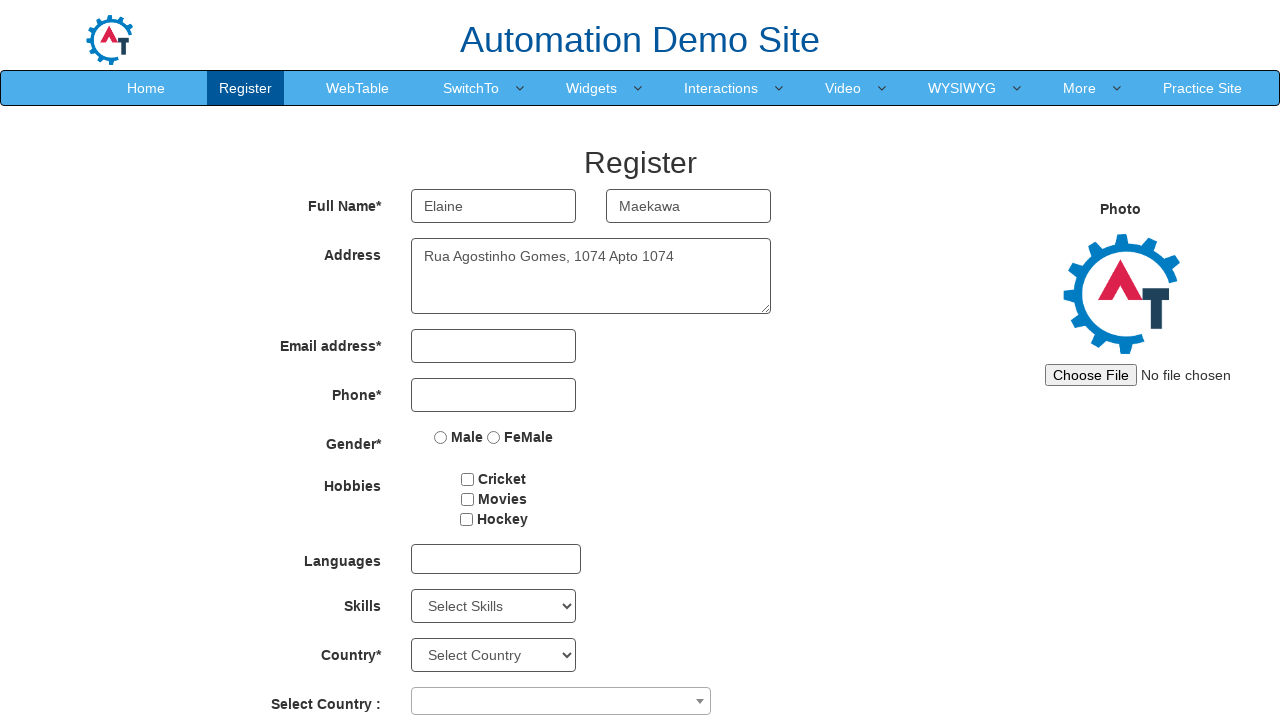

Filled email field with 'emaekawaf@hotmail.com' on xpath=//*[@id='eid']/input
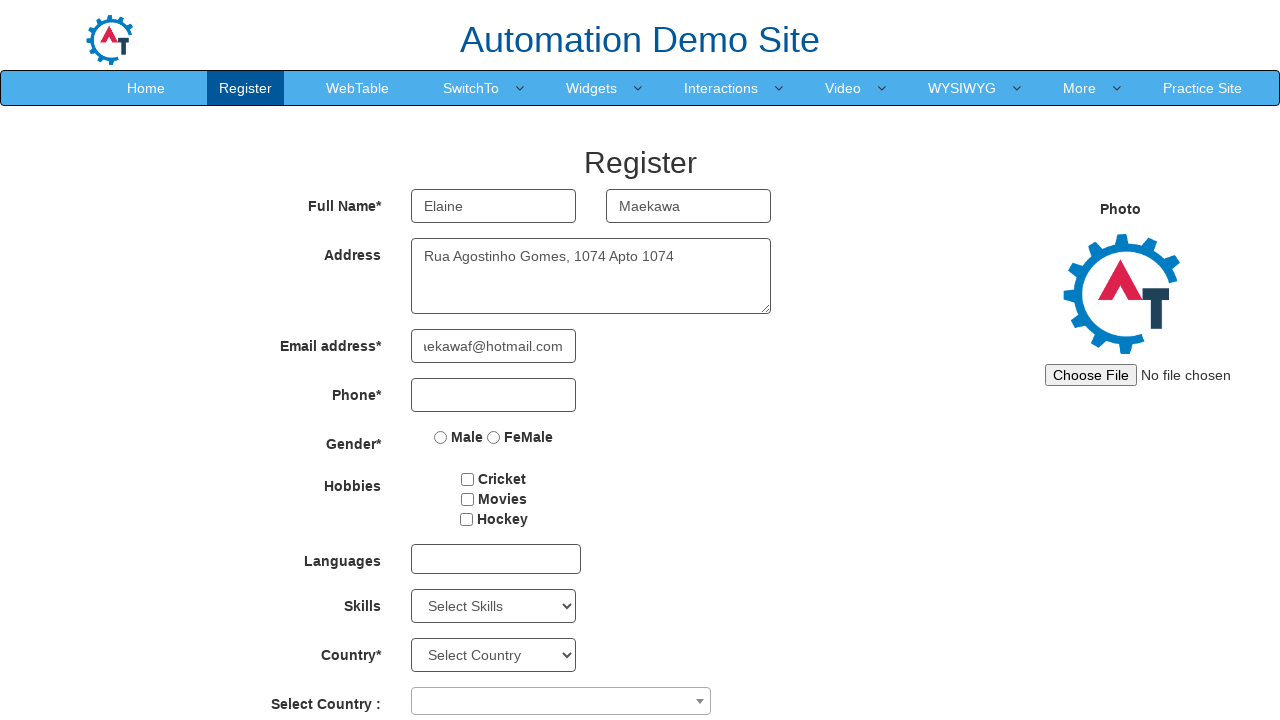

Filled phone number field with '1397072607' on xpath=//*[@id='basicBootstrapForm']/div[4]/div/input
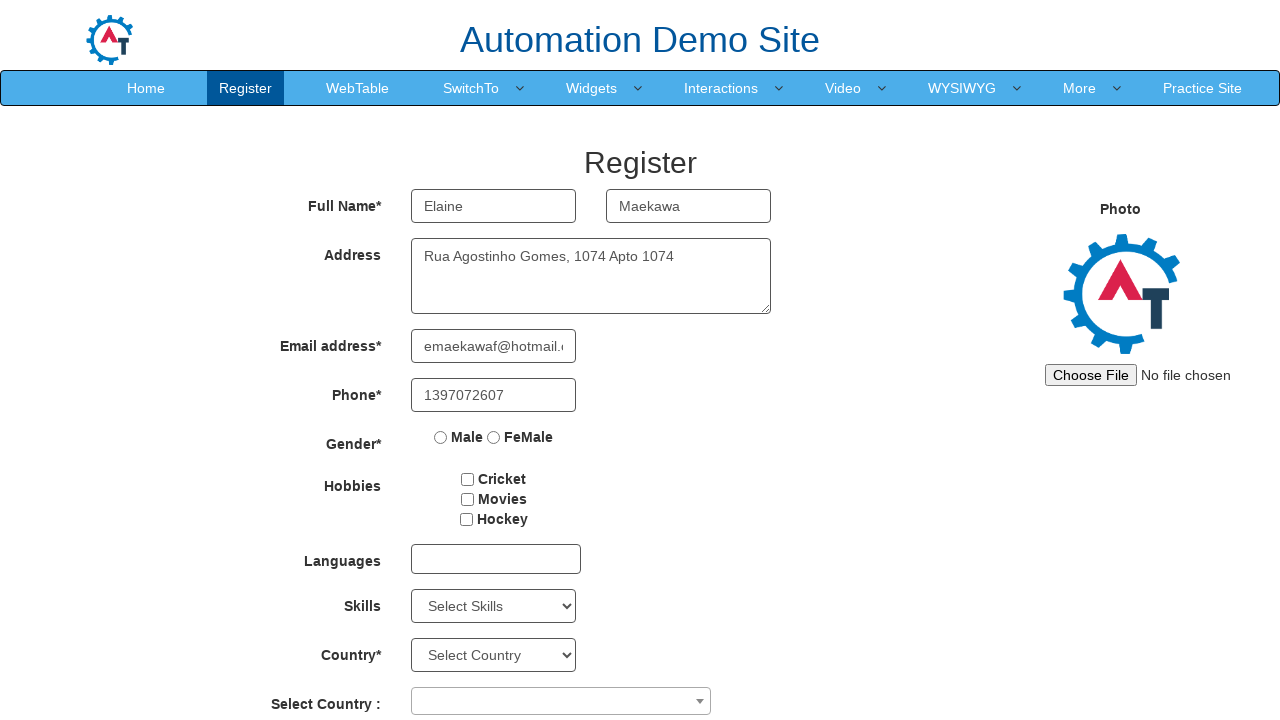

Selected Female gender option at (494, 437) on xpath=//*[@id='basicBootstrapForm']/div[5]/div/label[2]/input
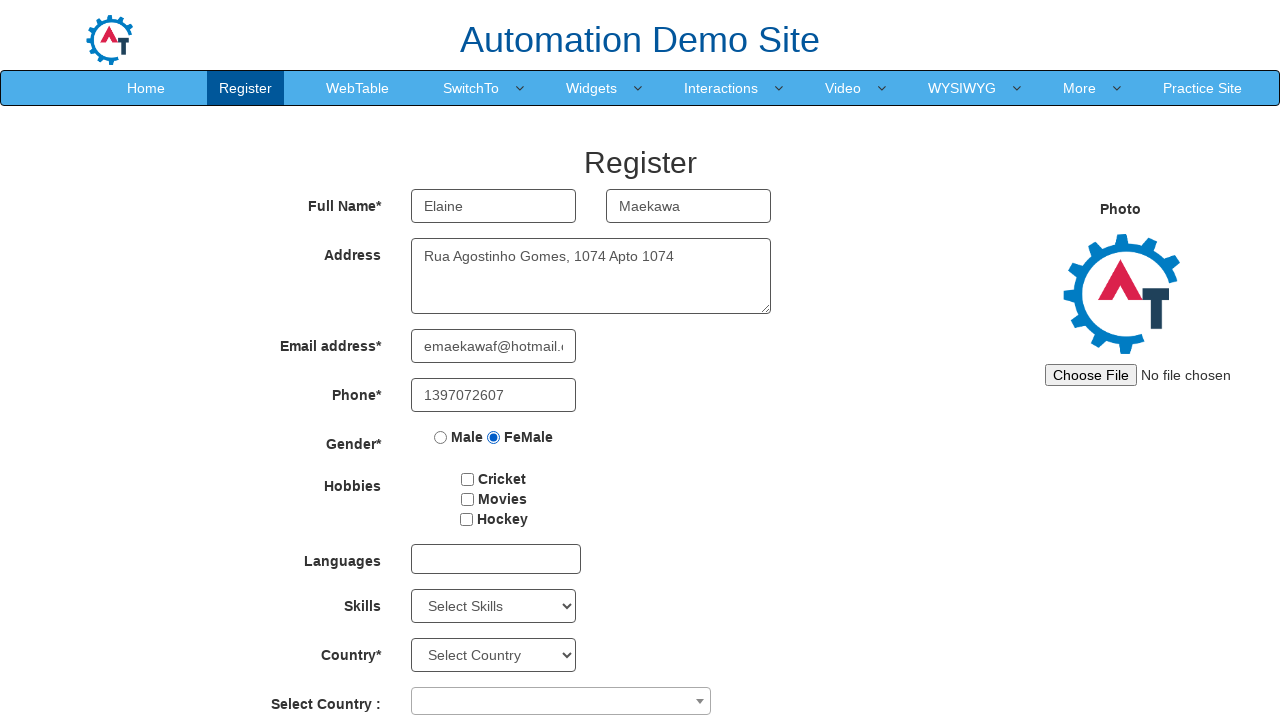

Selected Movies hobby checkbox at (467, 499) on #checkbox2
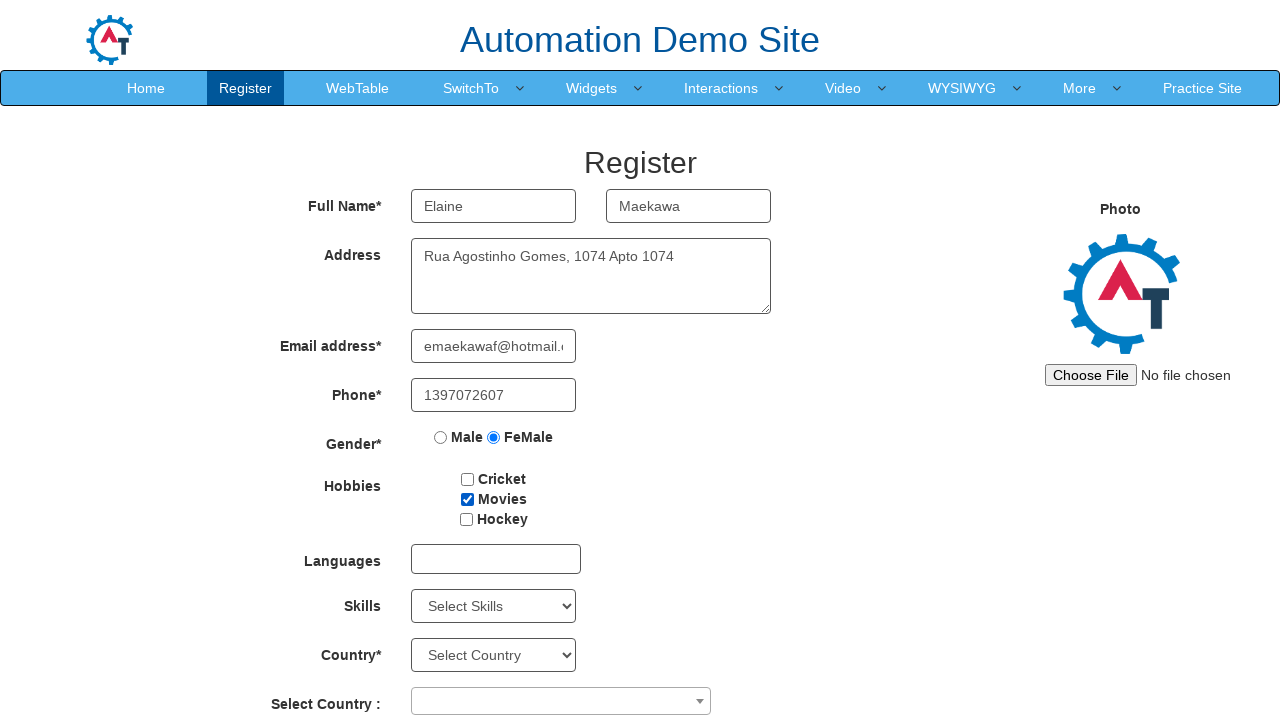

Selected Java from skills dropdown on #Skills
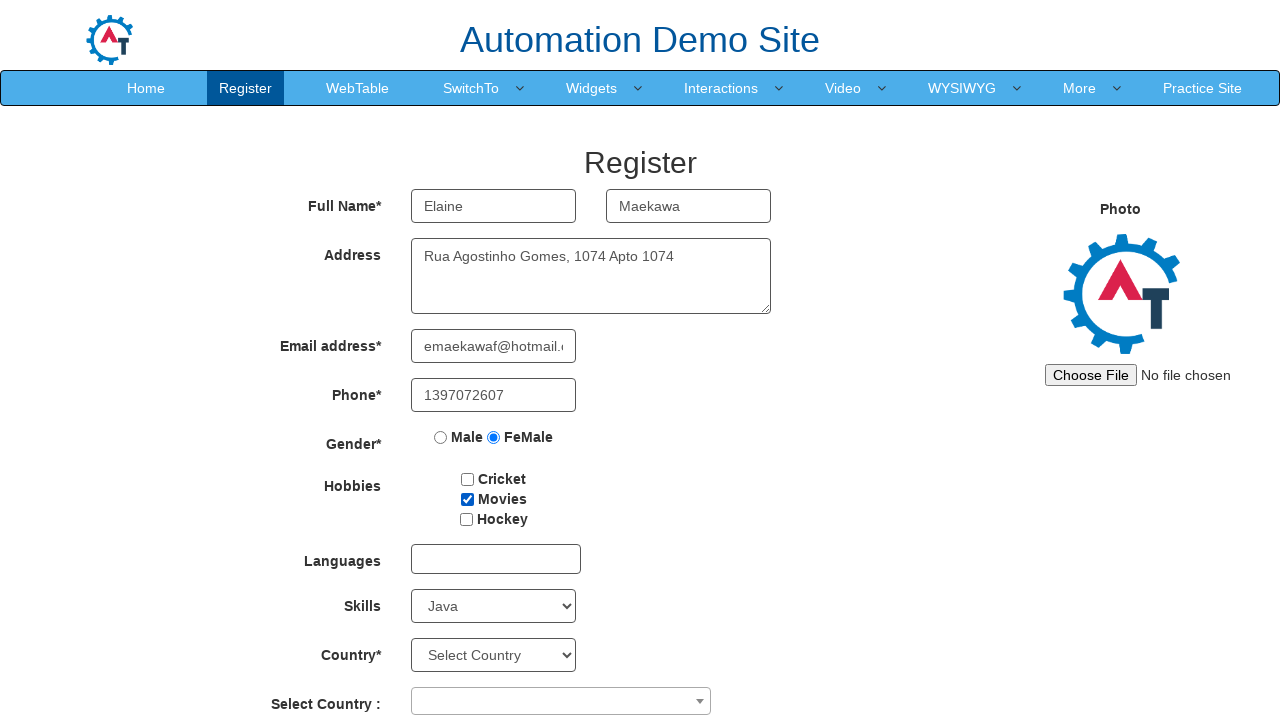

Opened country dropdown selector at (561, 701) on xpath=//*[@id='basicBootstrapForm']/div[10]/div/span/span[1]/span
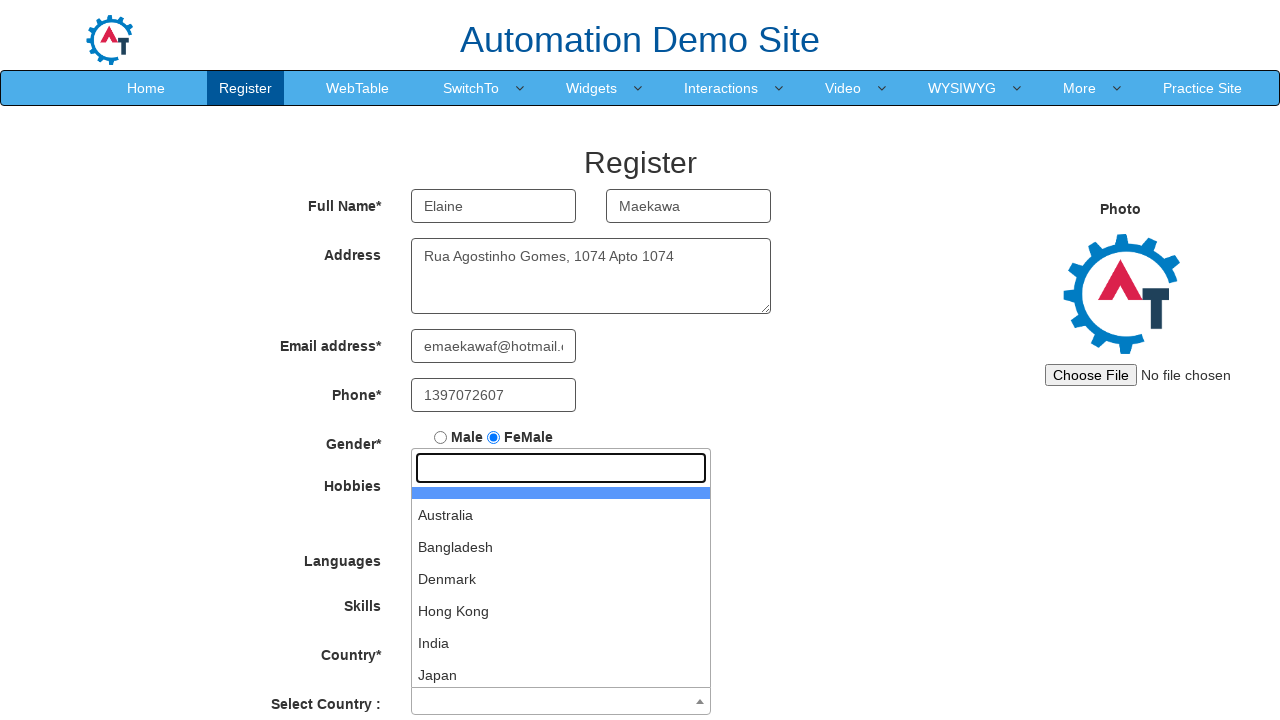

Selected country from dropdown list at (561, 671) on xpath=//*[@id='select2-country-results']/li[7]
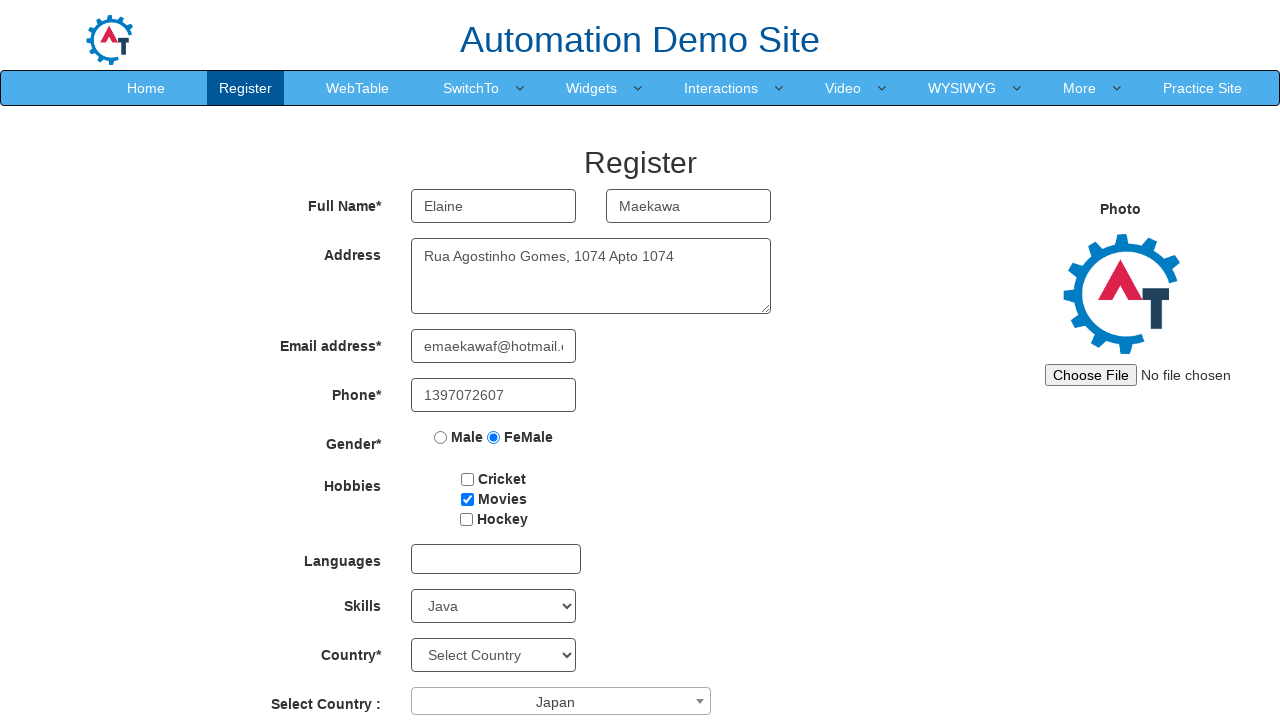

Selected birth year 1994 on xpath=//*[@id='yearbox']
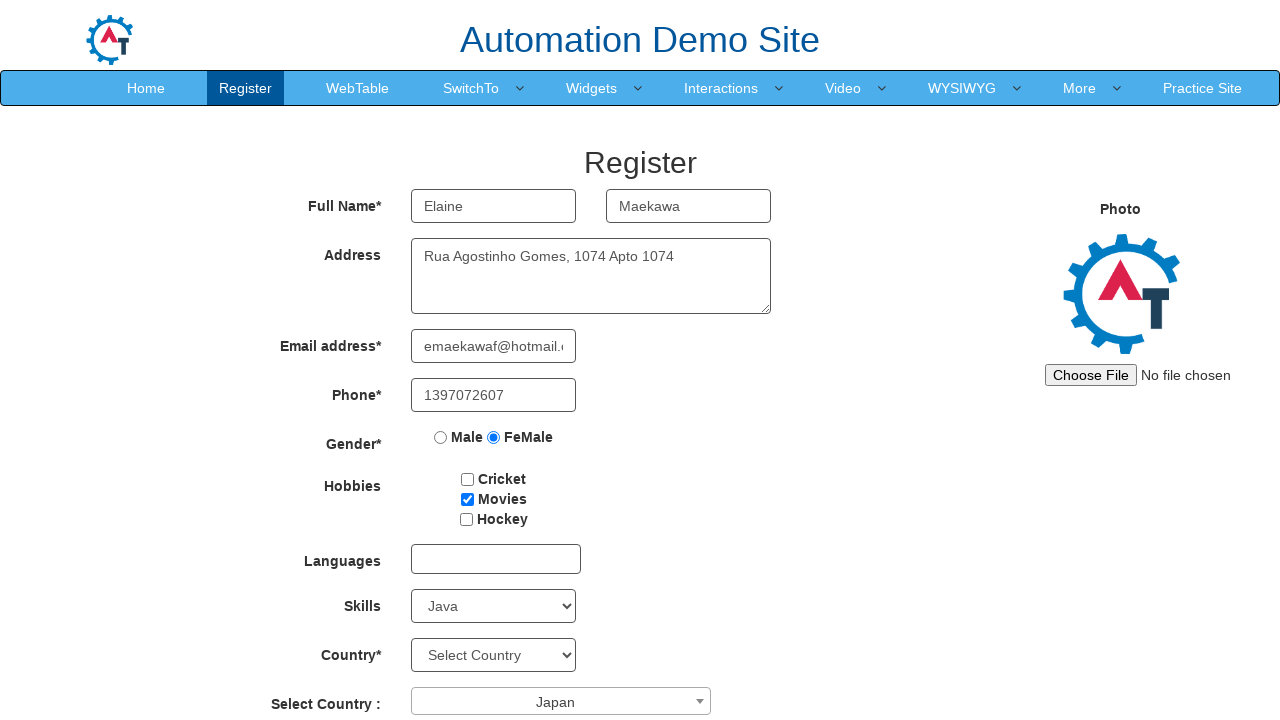

Selected birth month March on xpath=//*[@id='basicBootstrapForm']/div[11]/div[2]/select
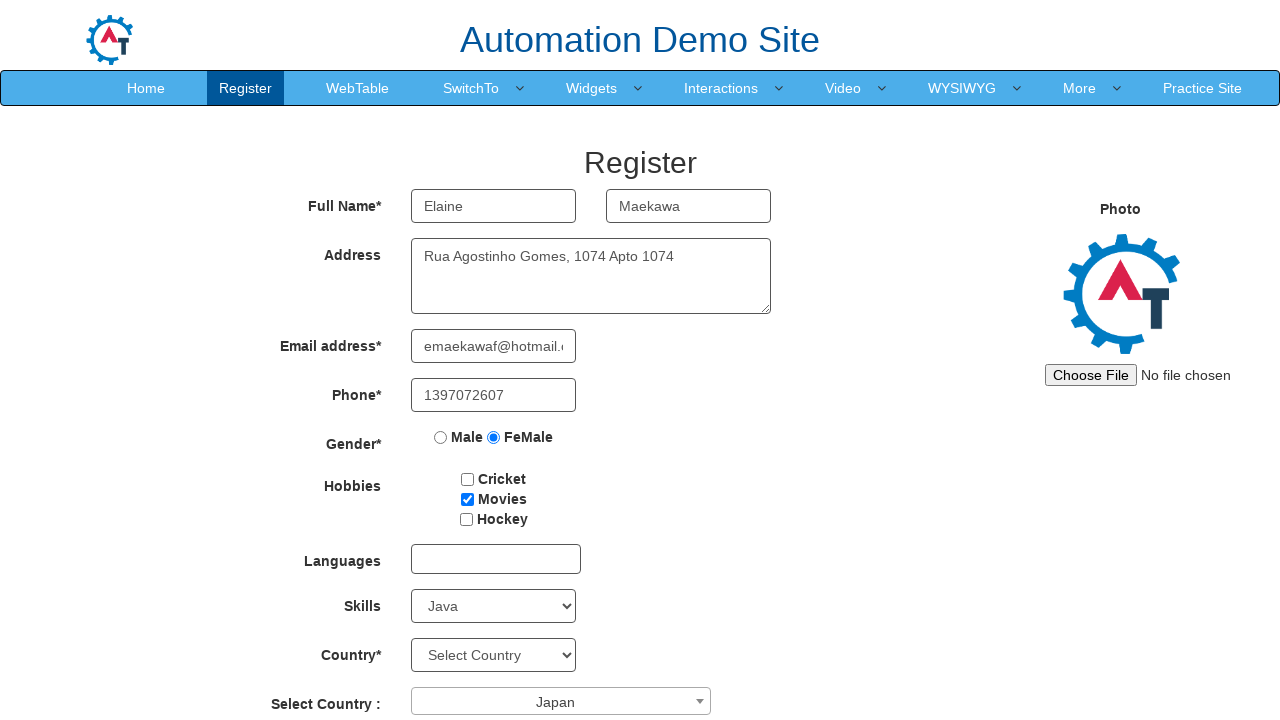

Selected birth day 14 on xpath=//*[@id='daybox']
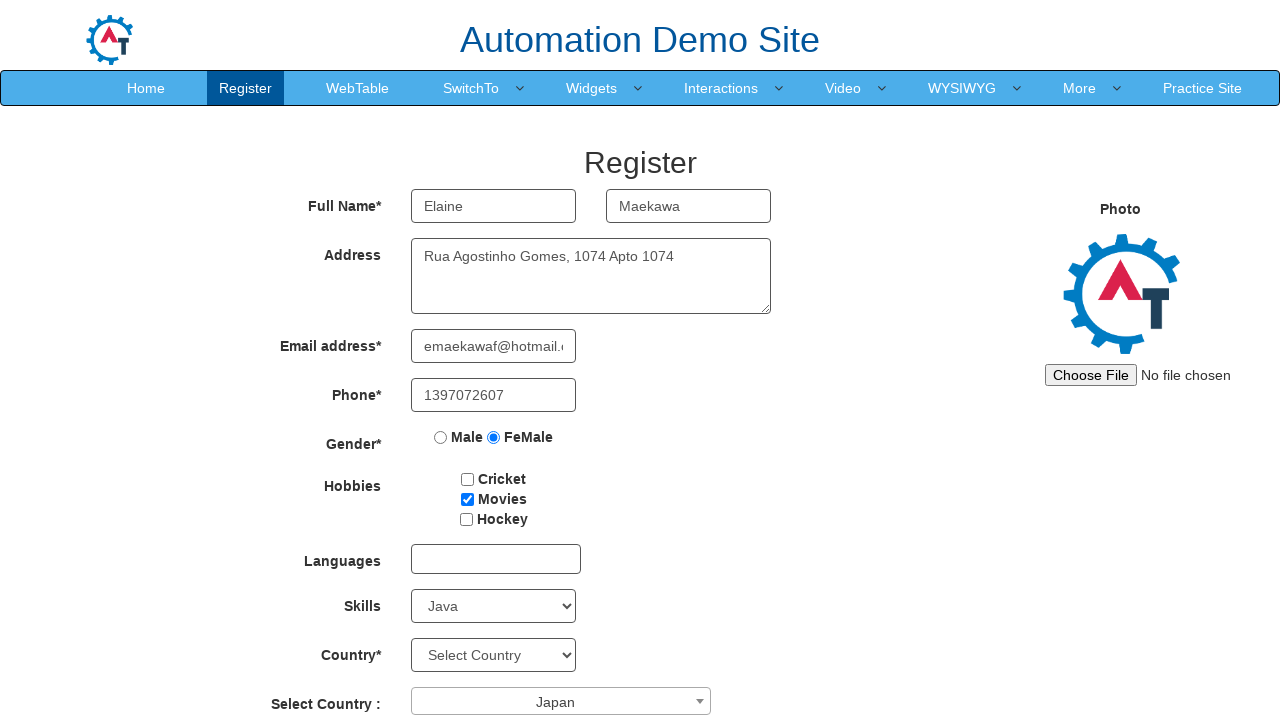

Filled first password field with '1234' on #firstpassword
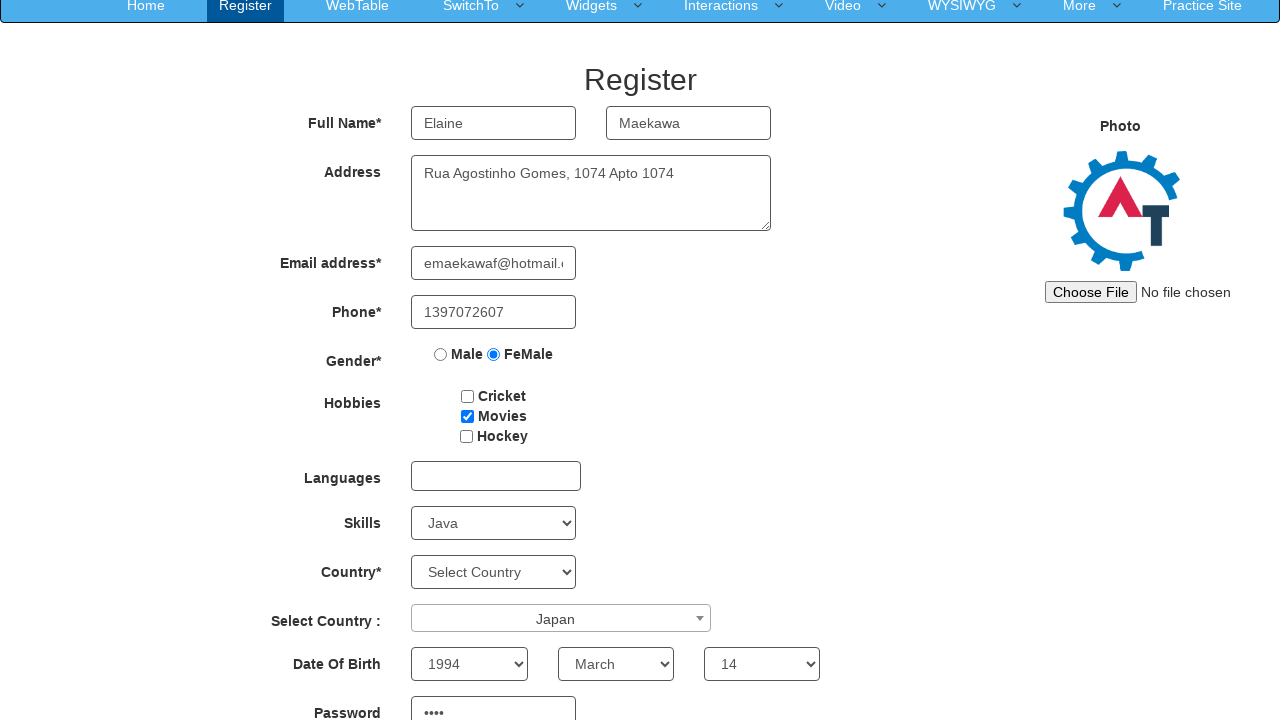

Filled confirm password field with '4321' on #secondpassword
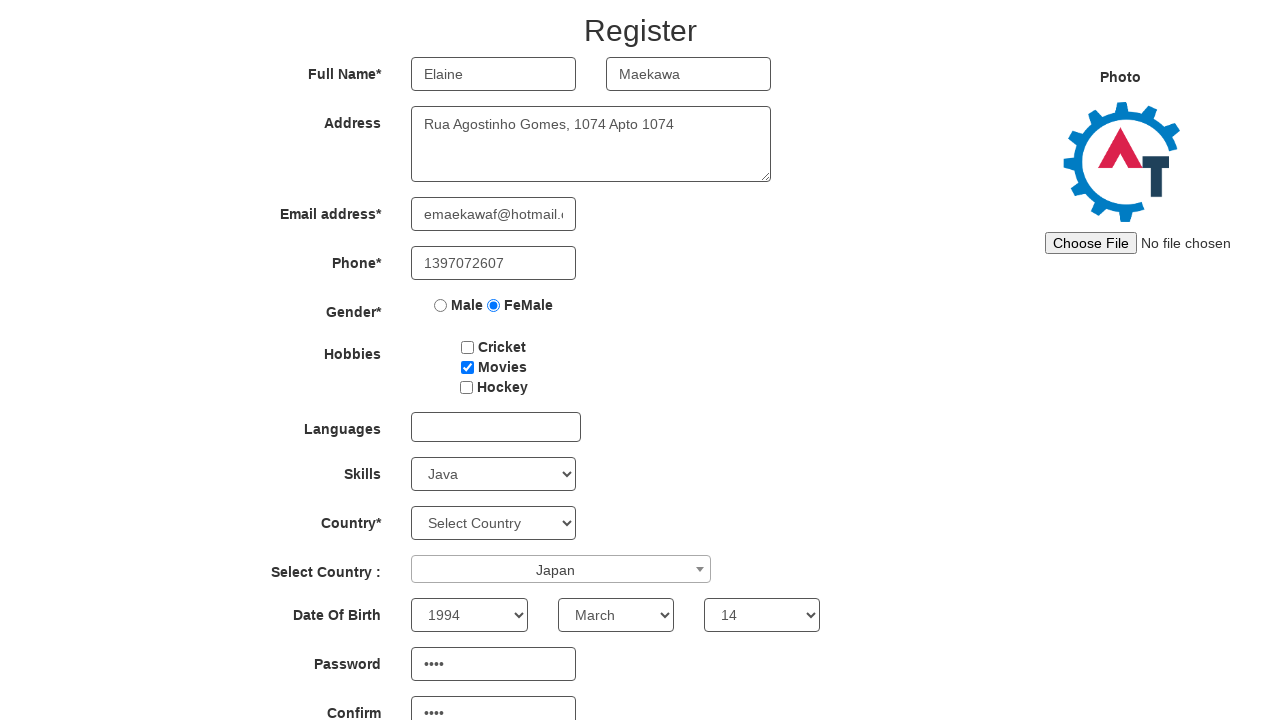

Clicked submit button to register at (572, 623) on #submitbtn
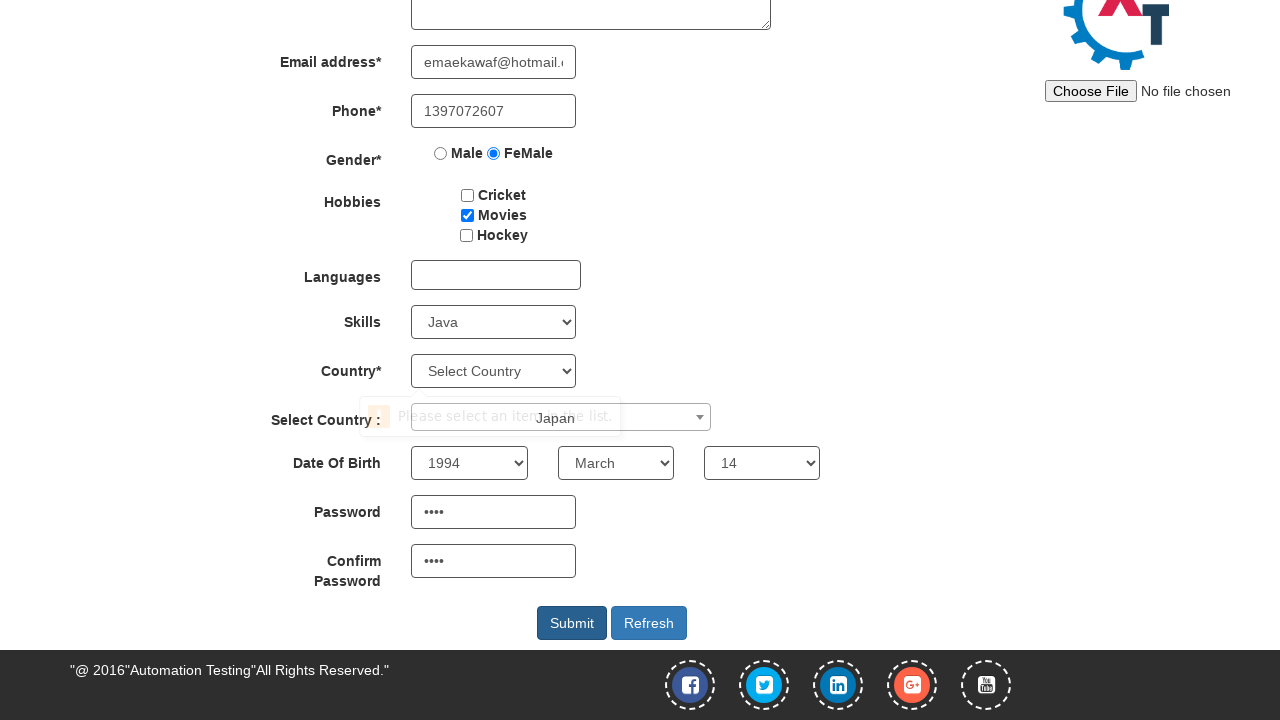

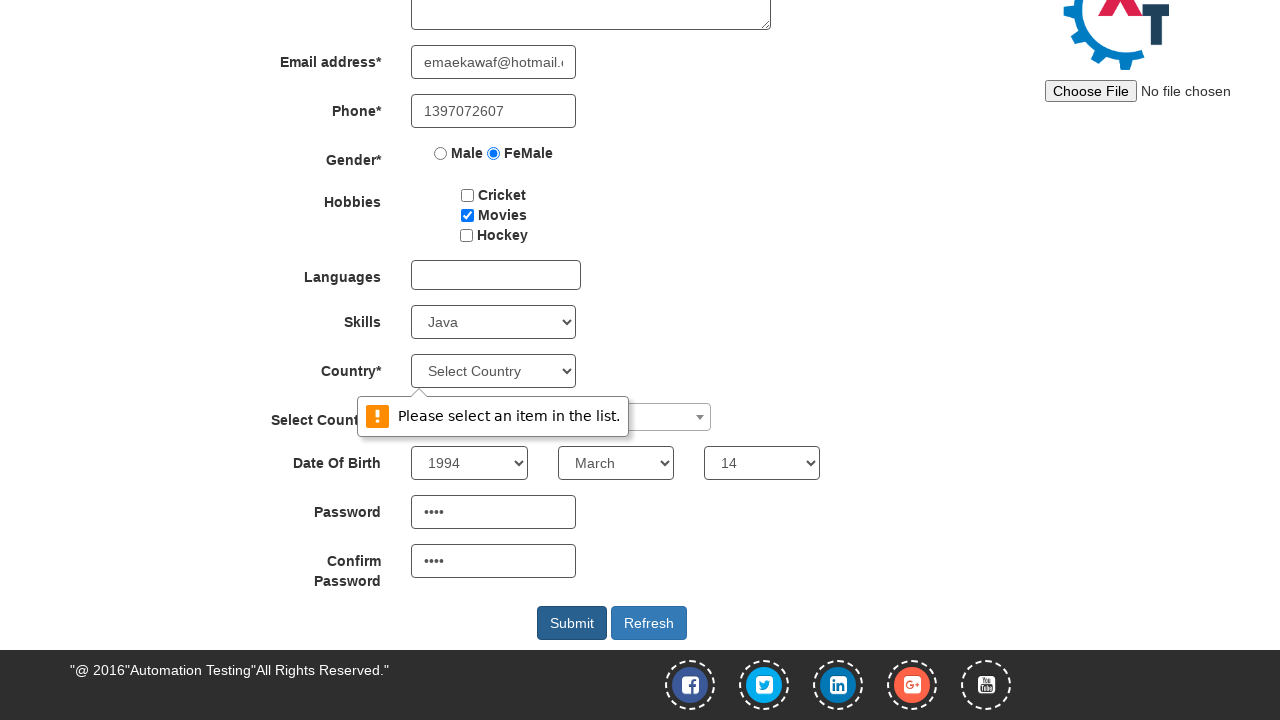